Tests the table filtering functionality by searching for "Rice" and verifying that filtered results match the search term

Starting URL: https://rahulshettyacademy.com/seleniumPractise/#/offers

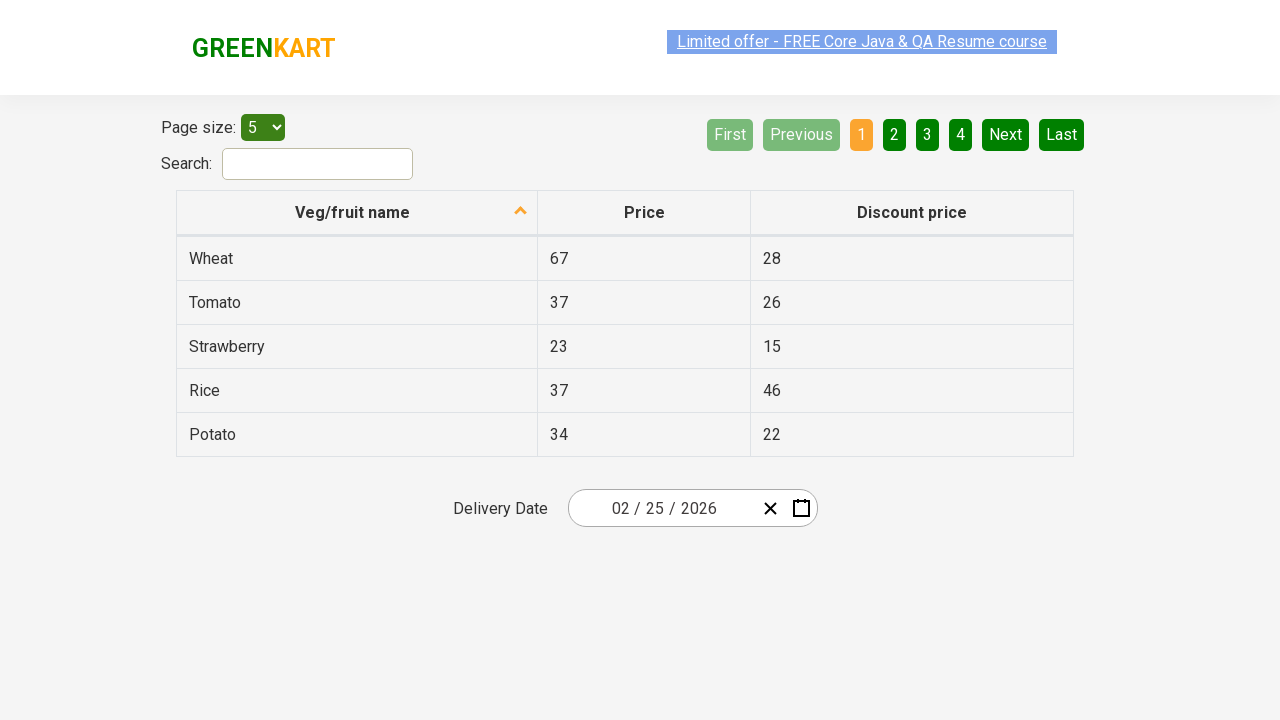

Entered 'Rice' in search field on #search-field
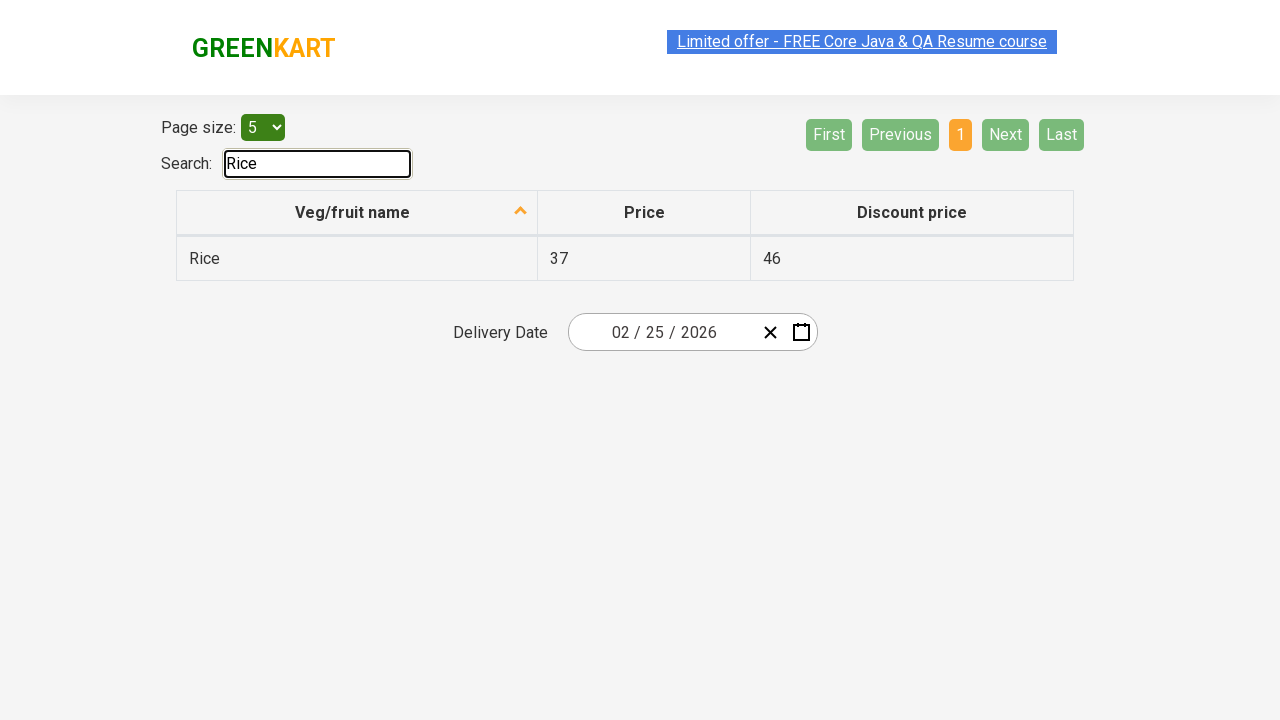

Waited for table to be filtered
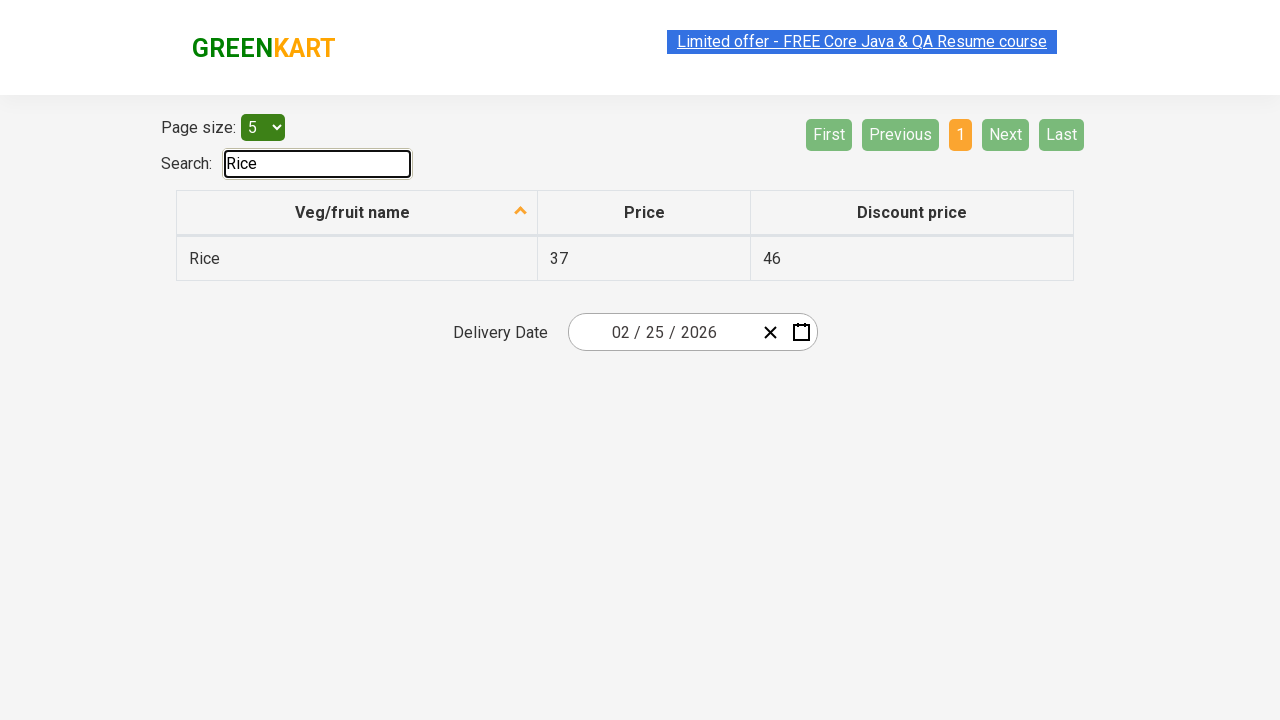

Retrieved all vegetable names from filtered table
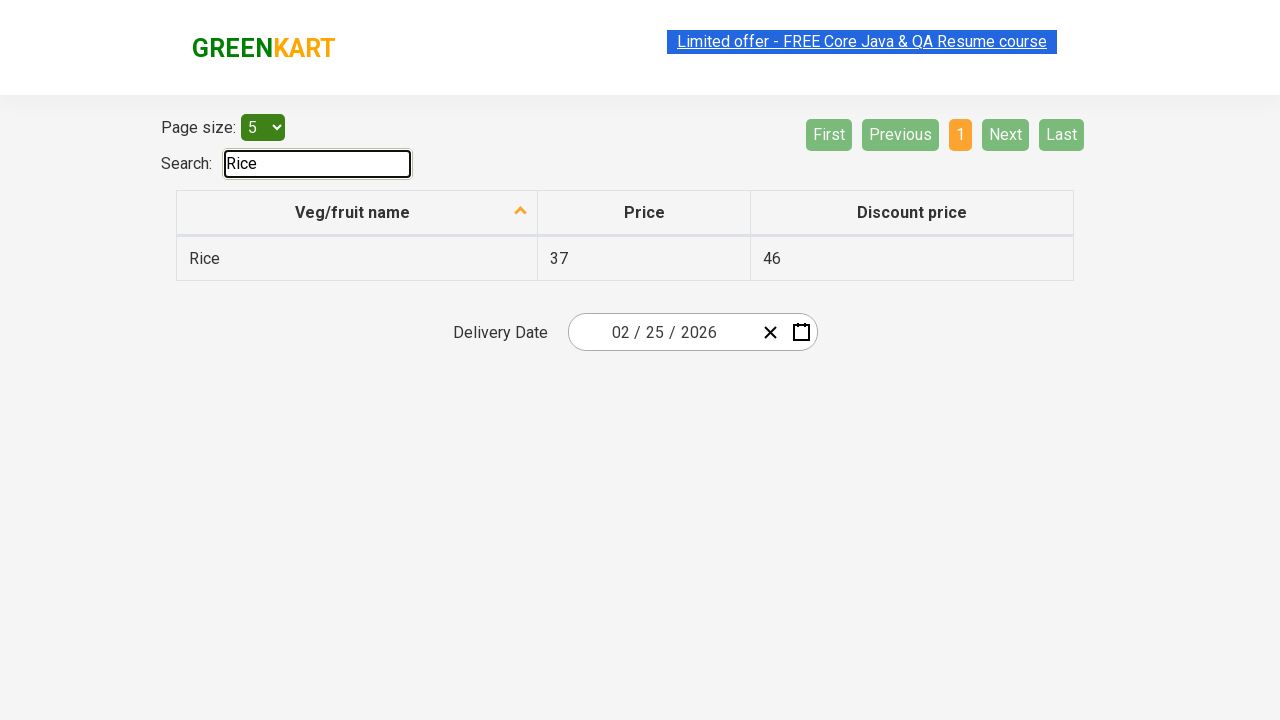

Verified that 'Rice' contains 'Rice'
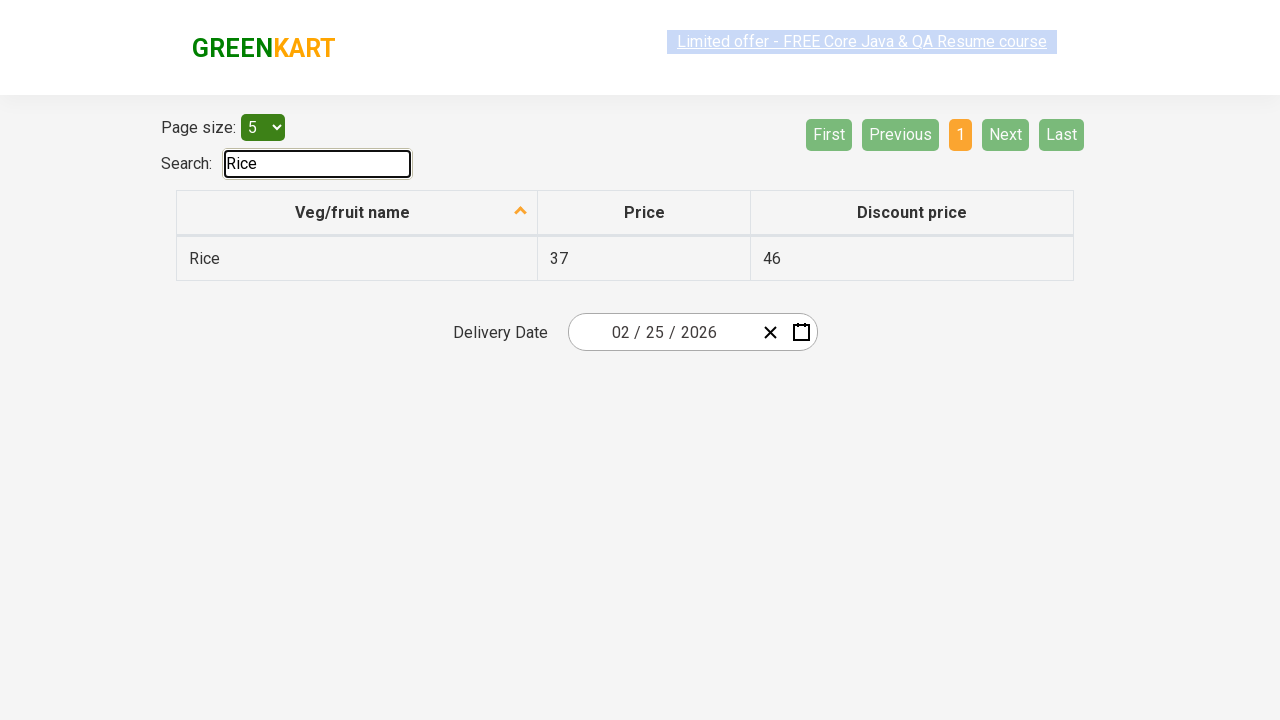

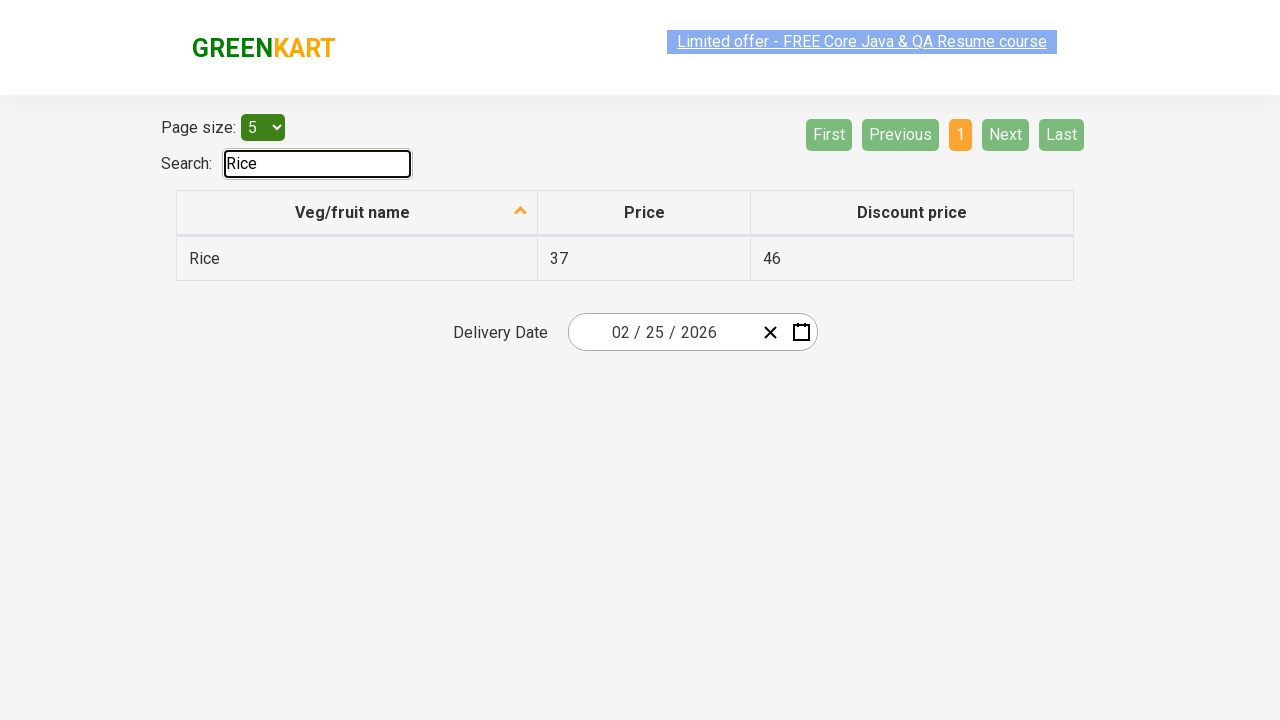